Tests file download functionality by navigating to the file download page and clicking a file to download.

Starting URL: http://the-internet.herokuapp.com

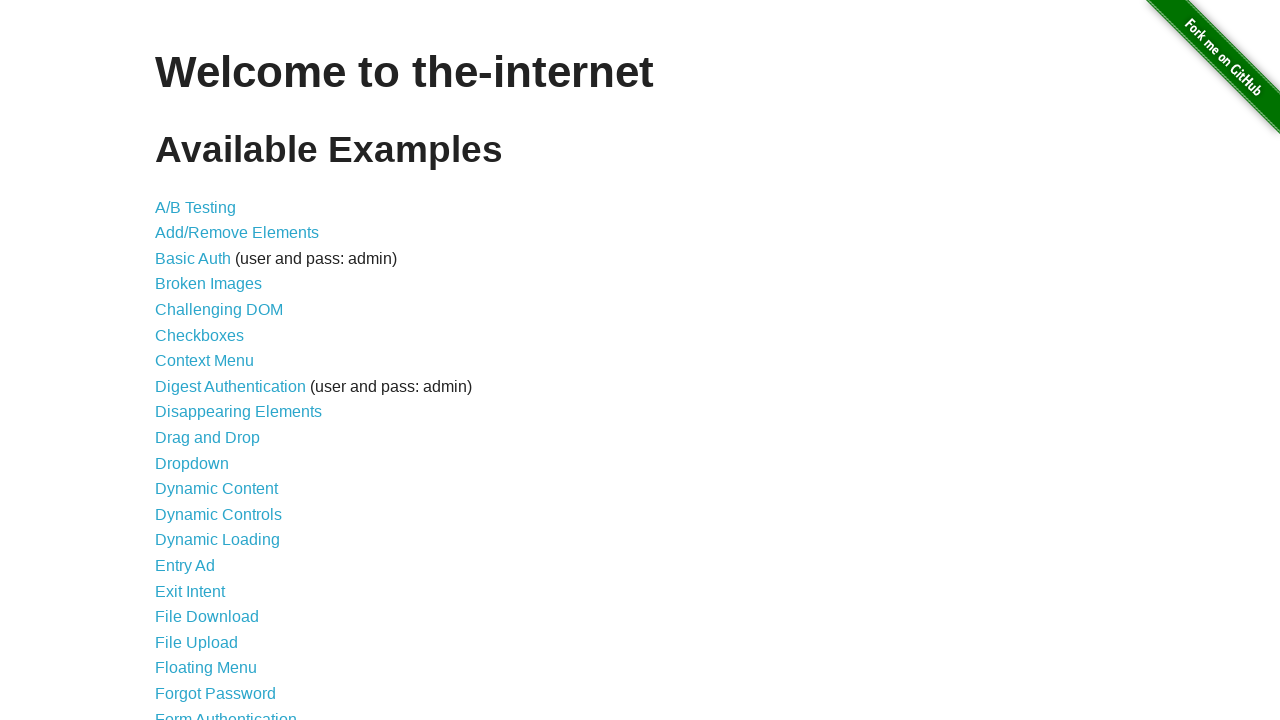

Clicked on File Download link at (207, 617) on xpath=//*[@id='content']//*[text()='File Download']
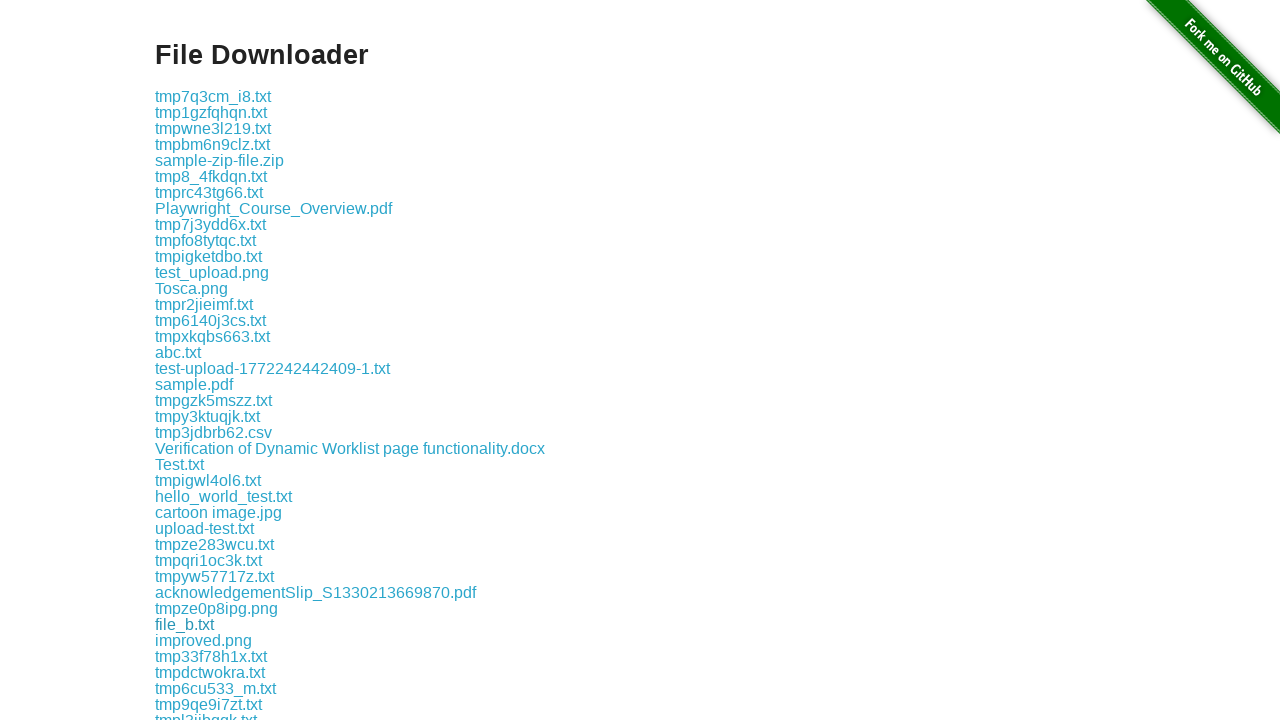

Clicked on some-file.txt to download at (198, 360) on xpath=//*[text()='some-file.txt']
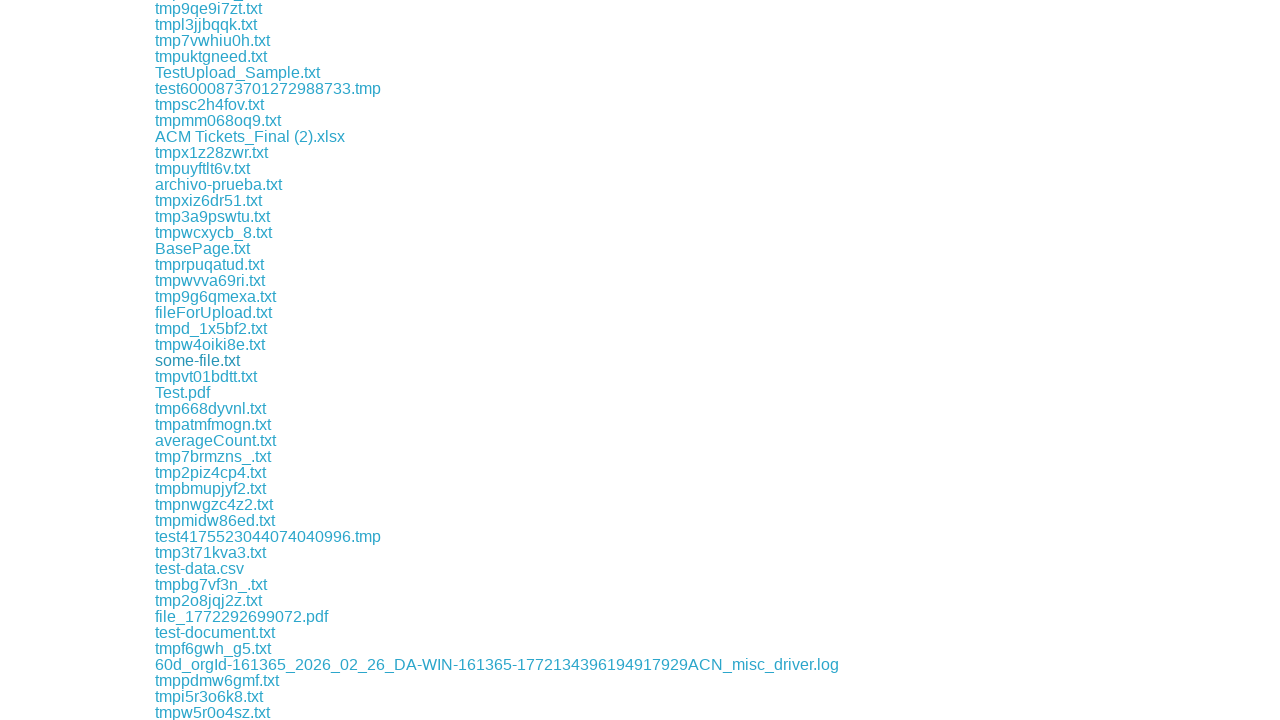

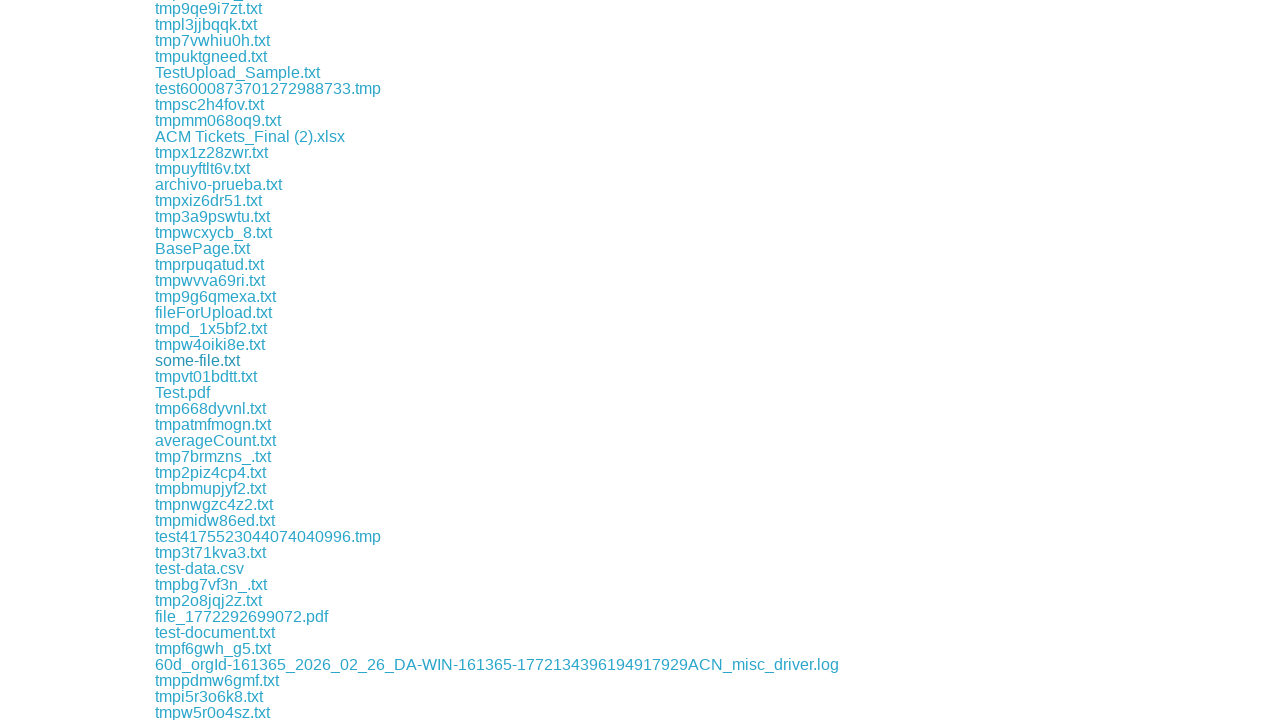